Tests navigating to HRM Development under Custom App

Starting URL: https://www.tranktechnologies.com/

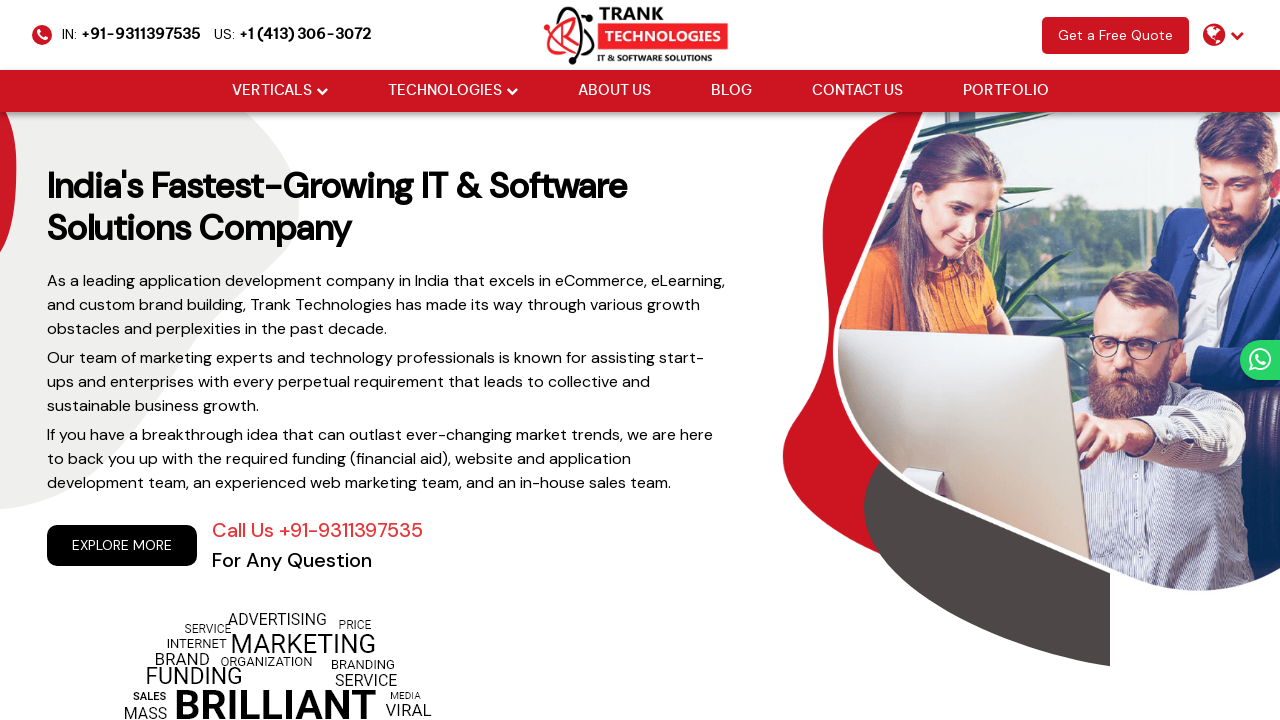

Clicked Verticals dropdown at (280, 91) on (//li[@class='drop_down'])[1]
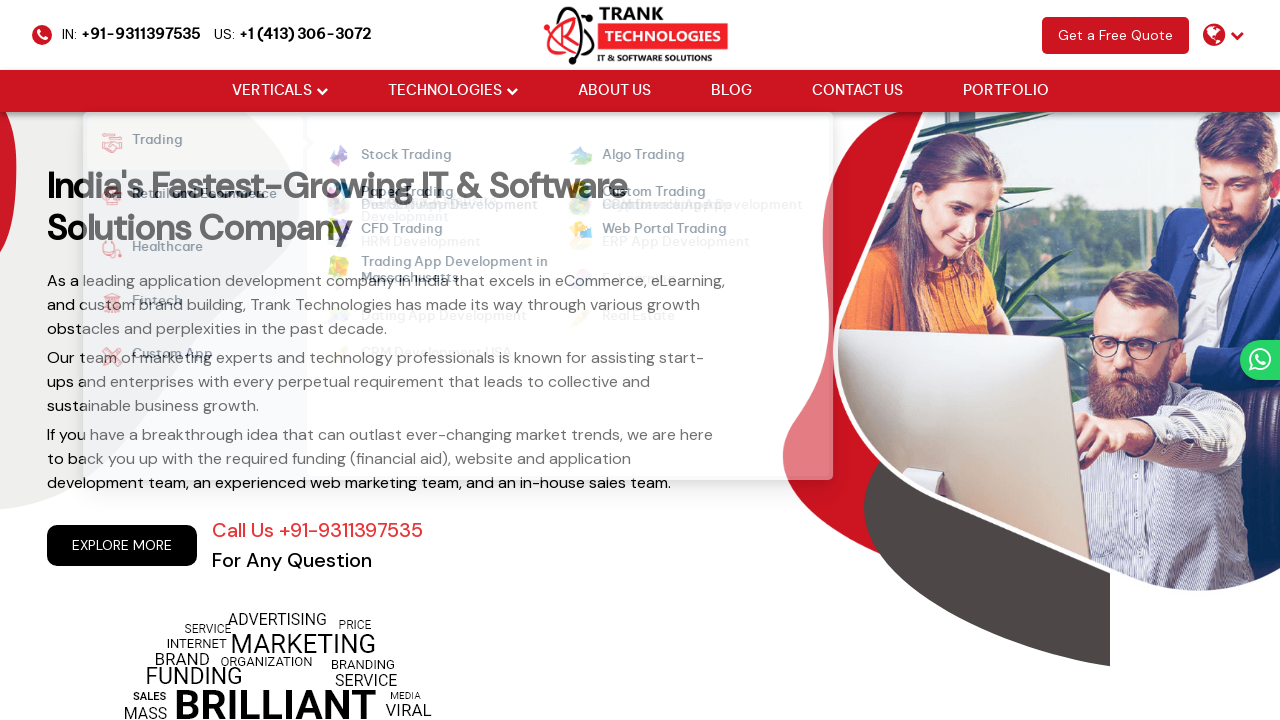

Hovered over Custom App option at (161, 357) on xpath=//strong[normalize-space()='Custom App']
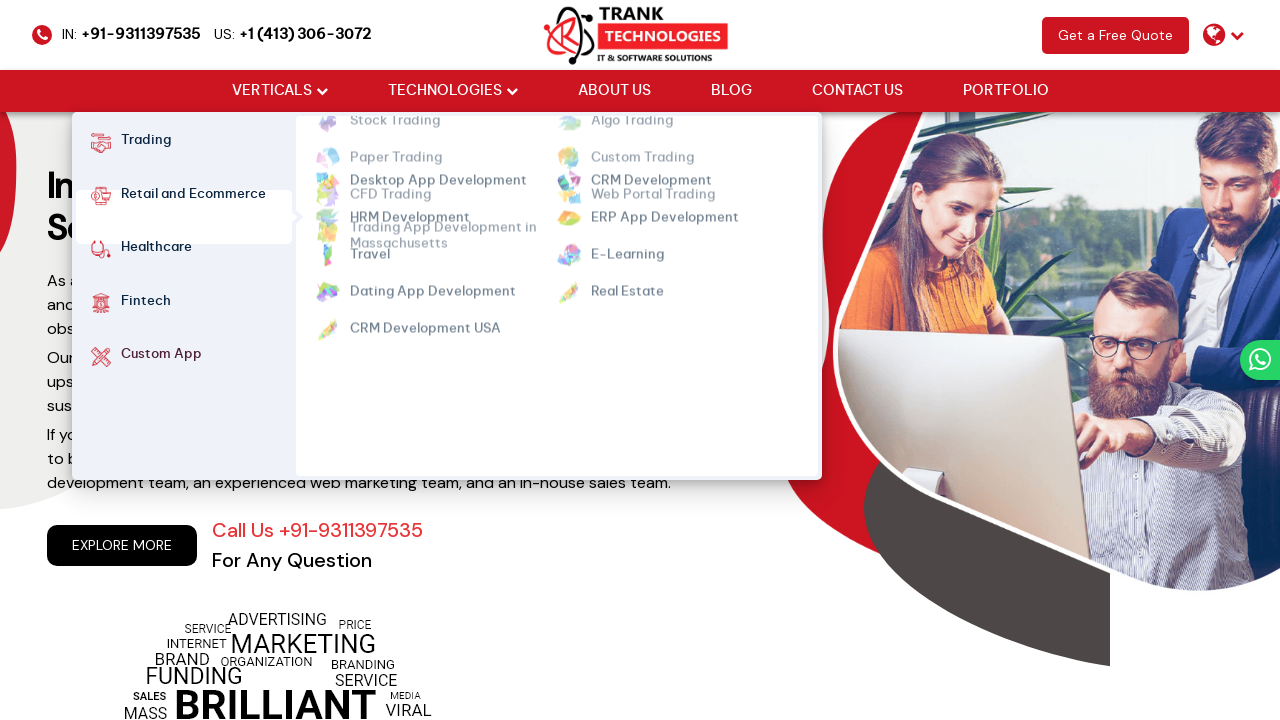

Clicked HRM Development under Custom App at (410, 193) on xpath=//ul[@class='cm-flex cm-flex-wrap']//a[@class='mm-active'][normalize-space
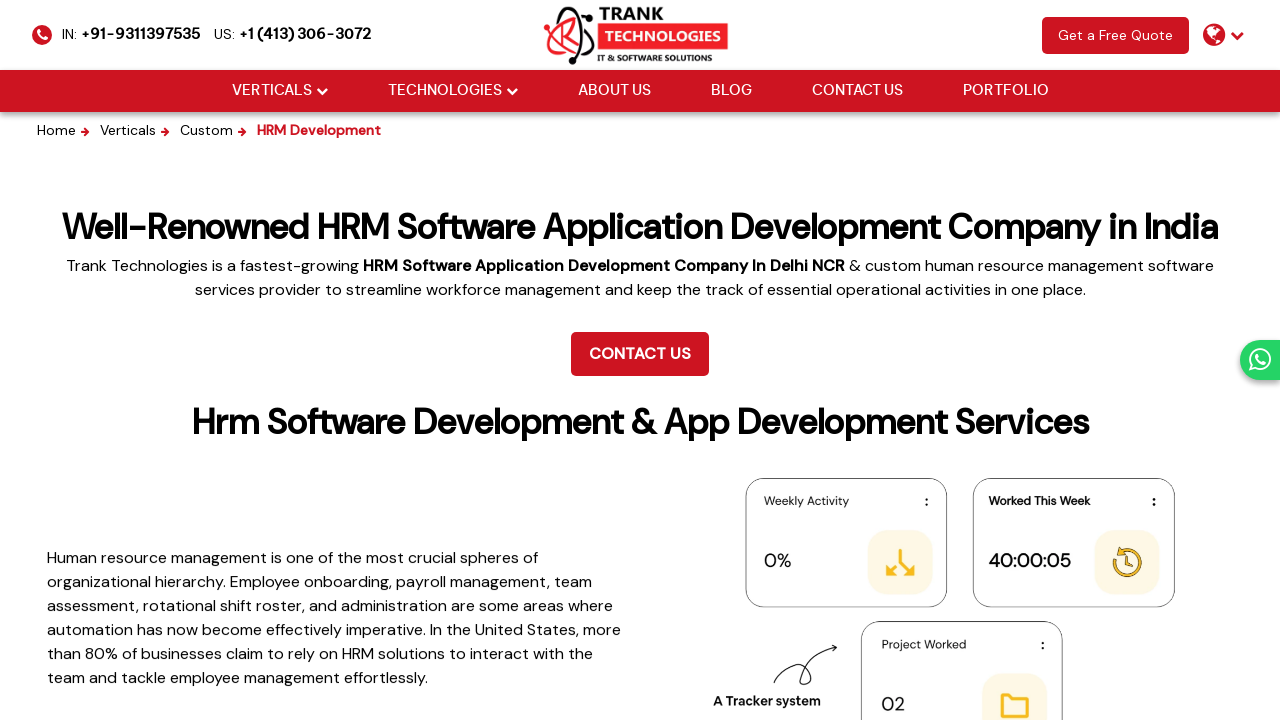

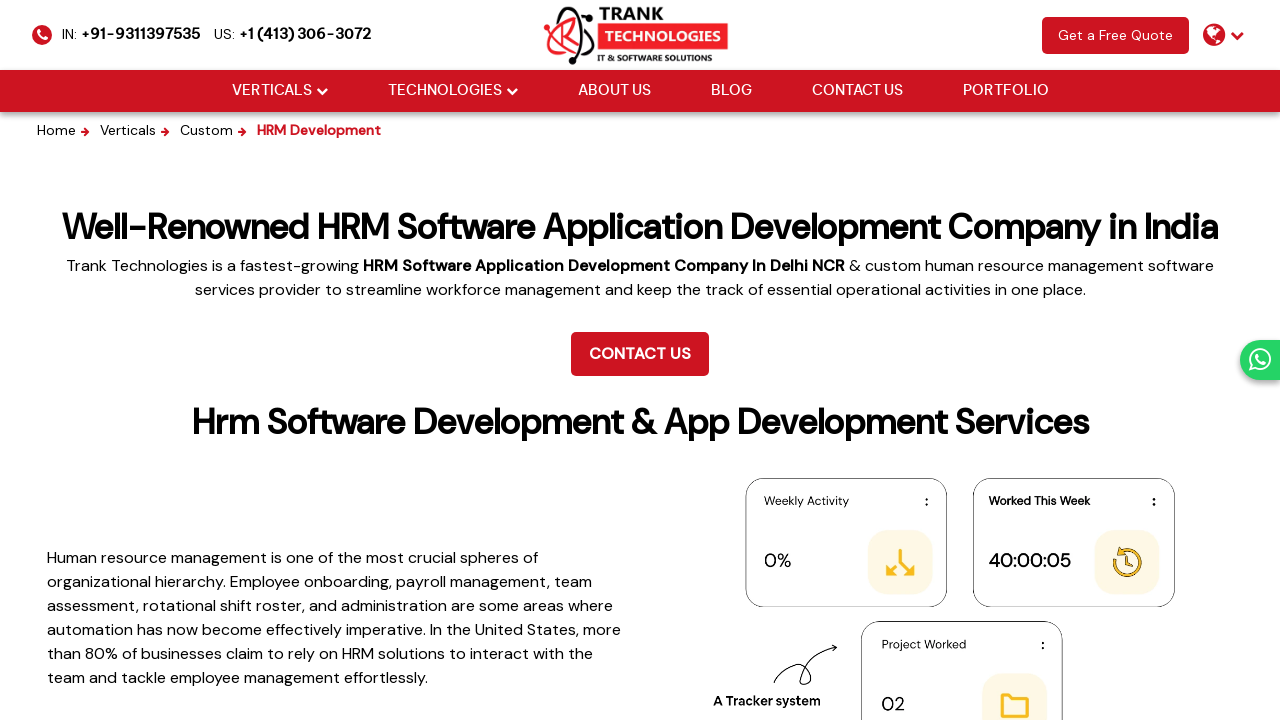